Tests the 12306 train ticket search functionality by filling in departure station, arrival station, selecting a travel date, and clicking the search button to query available tickets.

Starting URL: https://kyfw.12306.cn/otn/leftTicket/init

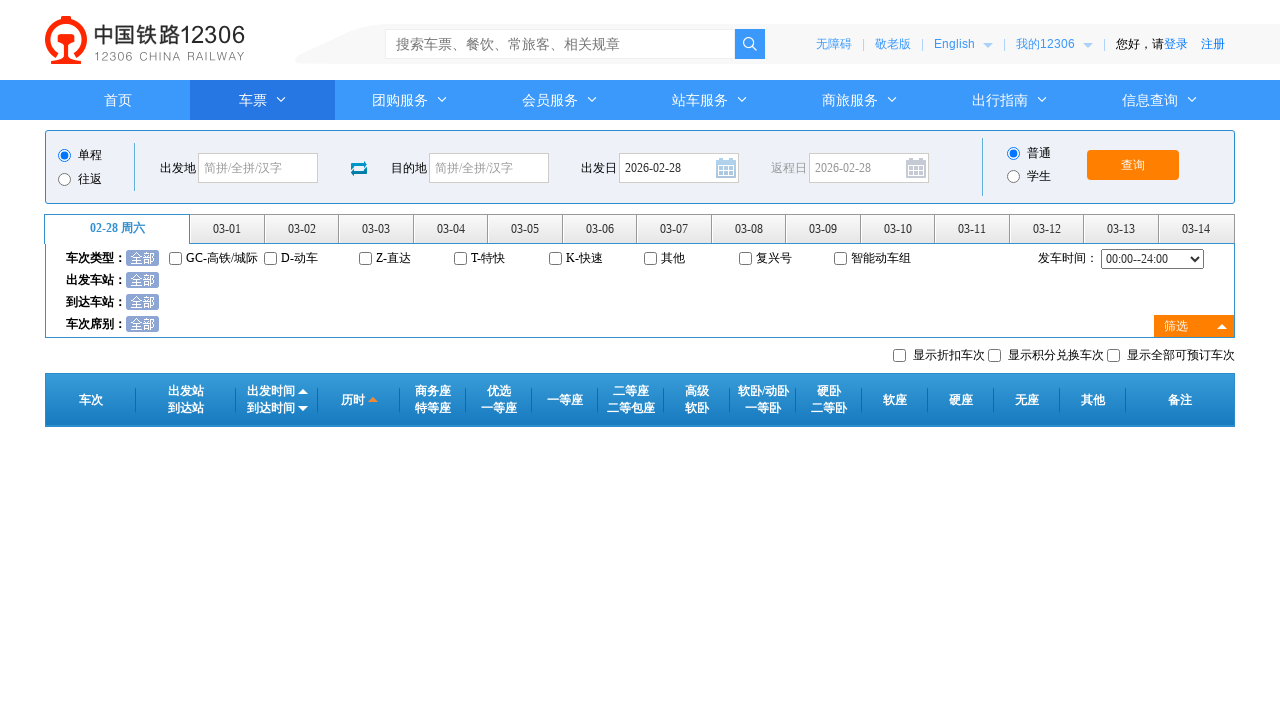

Clicked departure station field at (258, 168) on #fromStationText
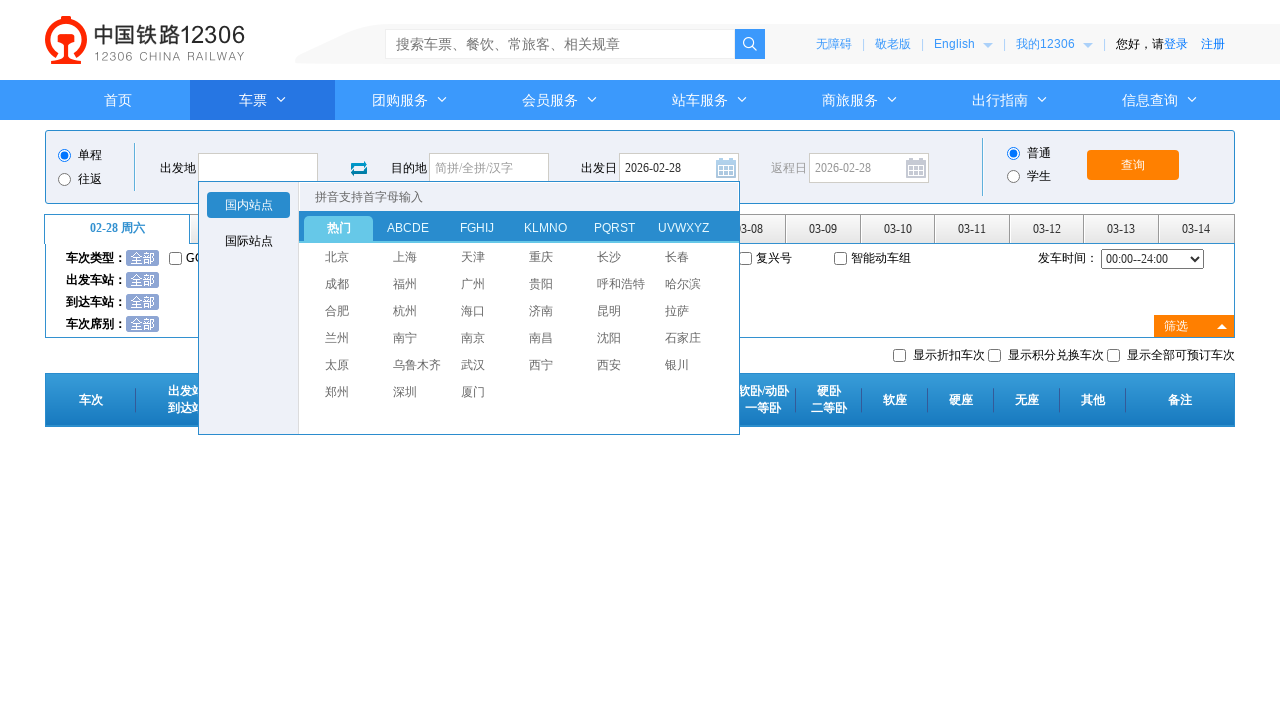

Filled departure station with '北京' (Beijing) on #fromStationText
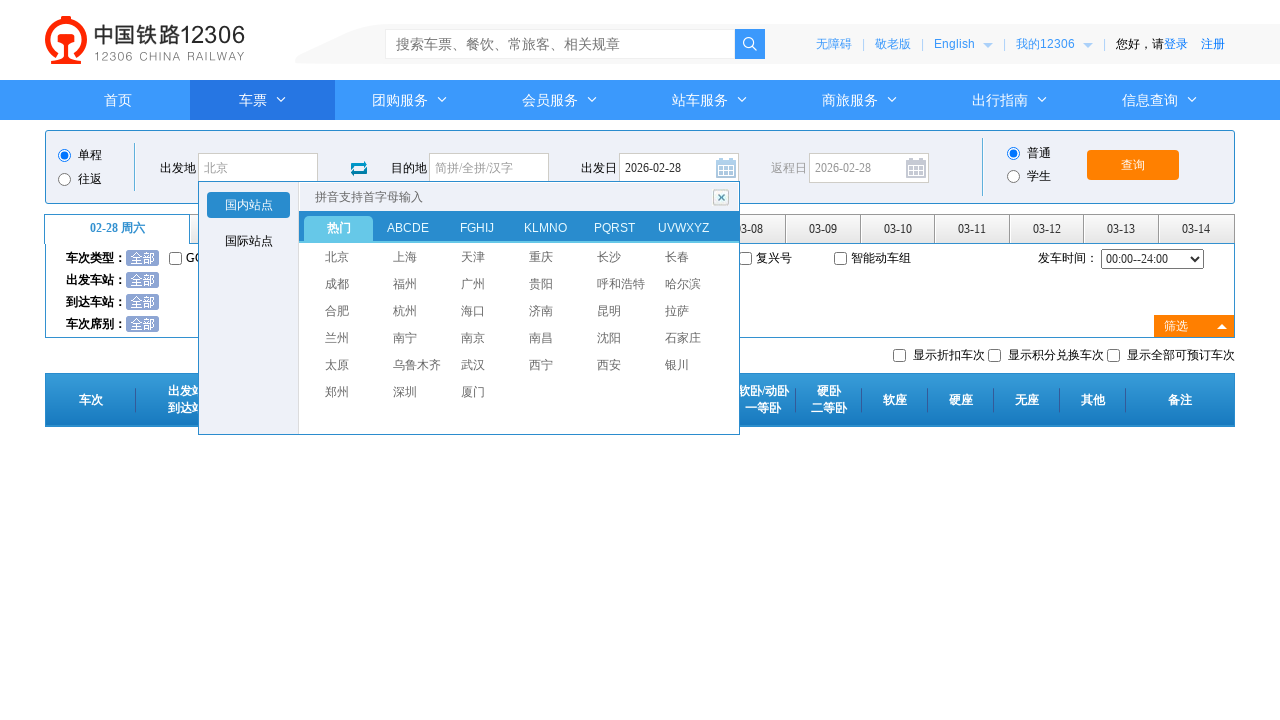

Pressed Enter to confirm departure station
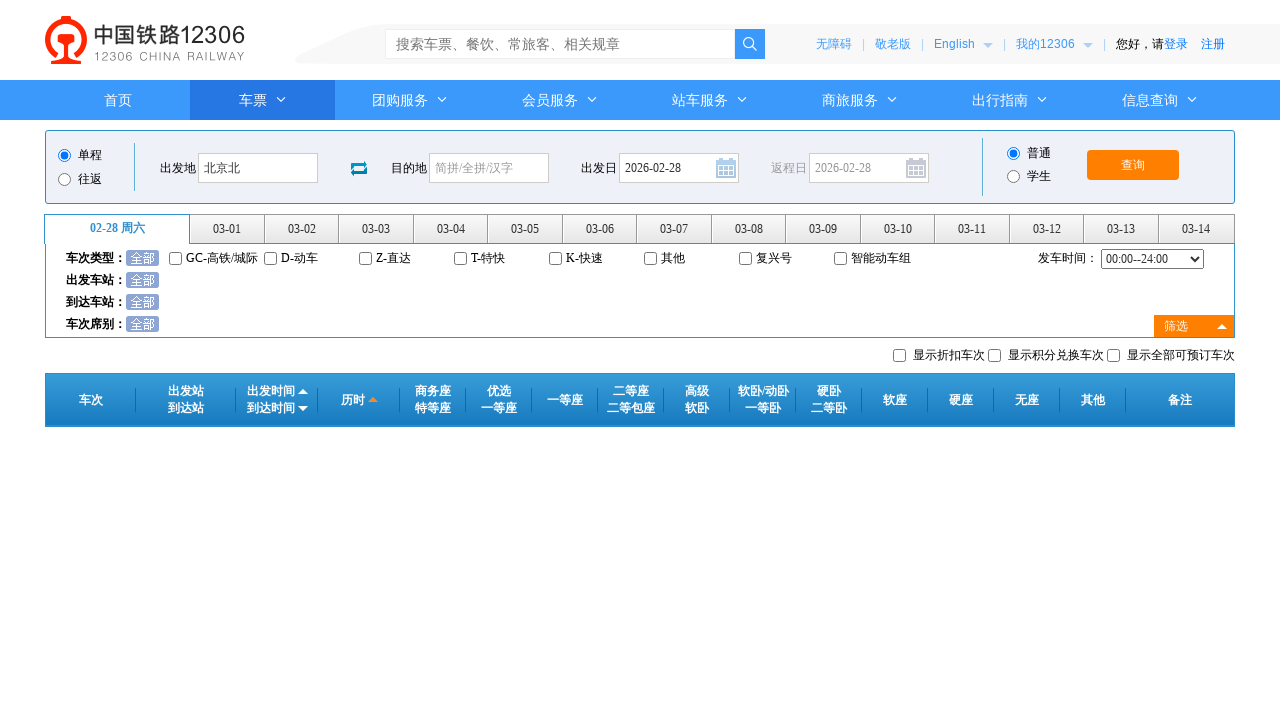

Clicked arrival station field at (489, 168) on #toStationText
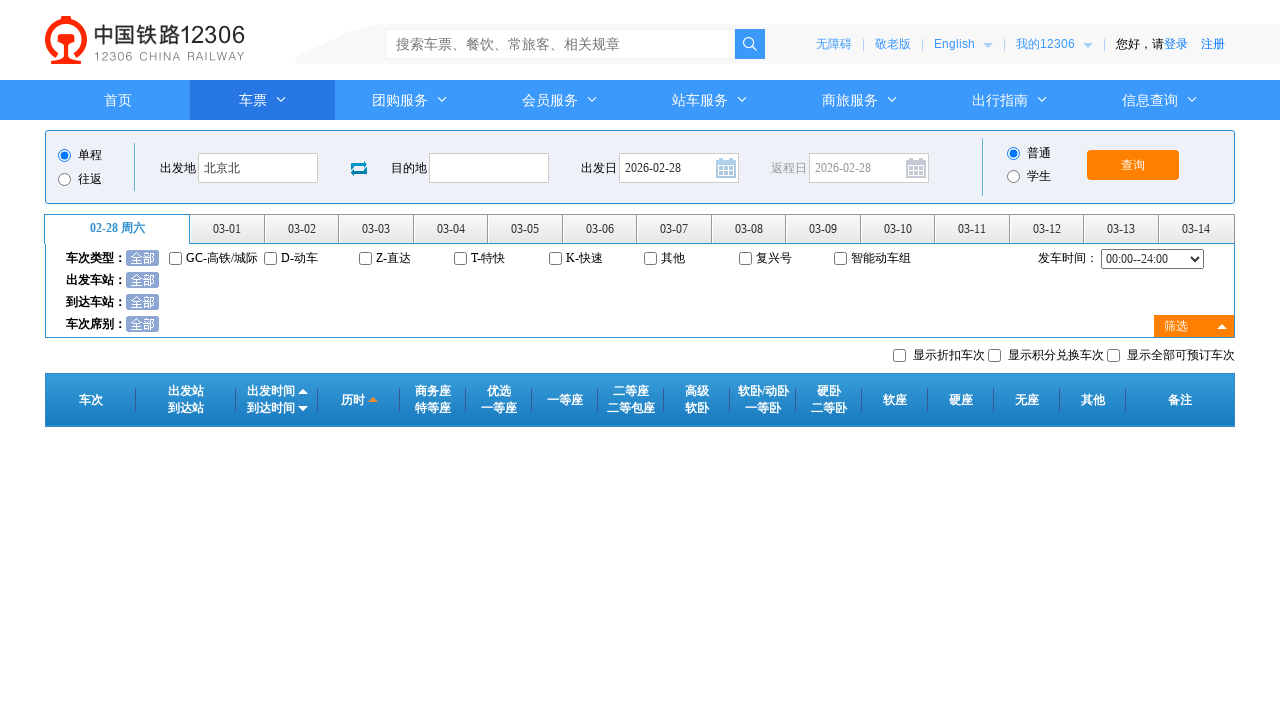

Filled arrival station with '上海' (Shanghai) on #toStationText
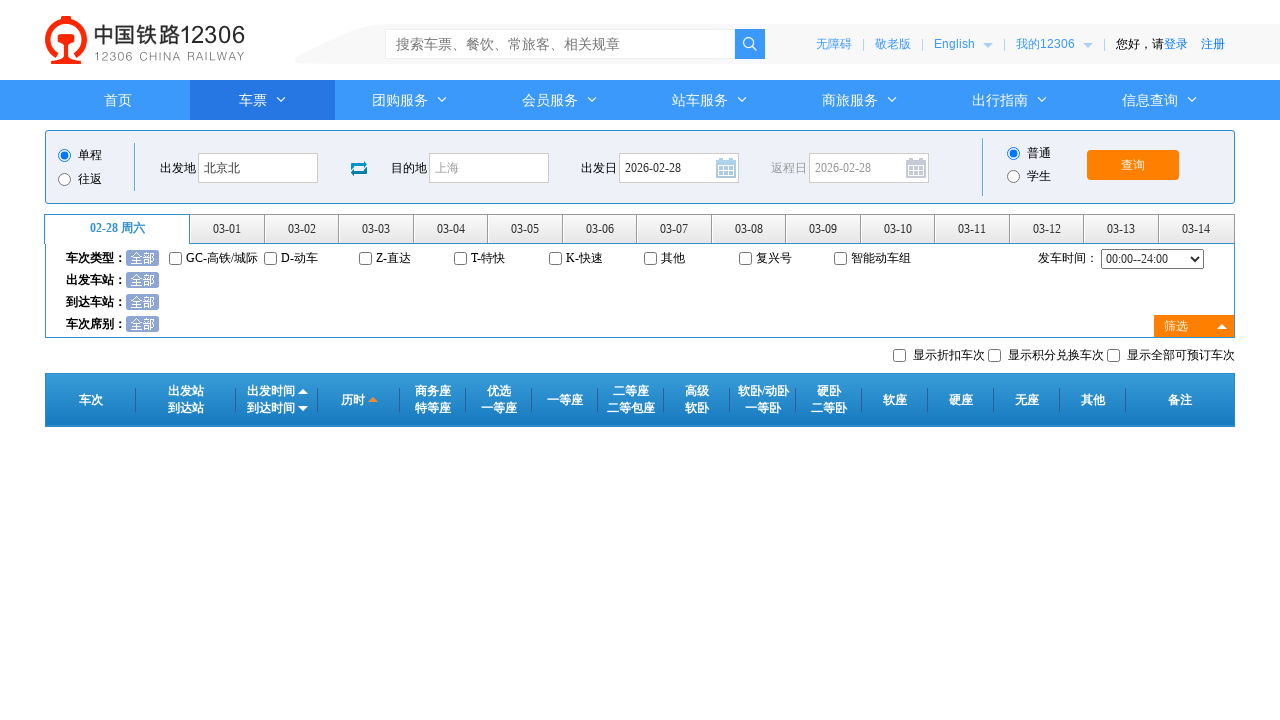

Pressed Enter to confirm arrival station
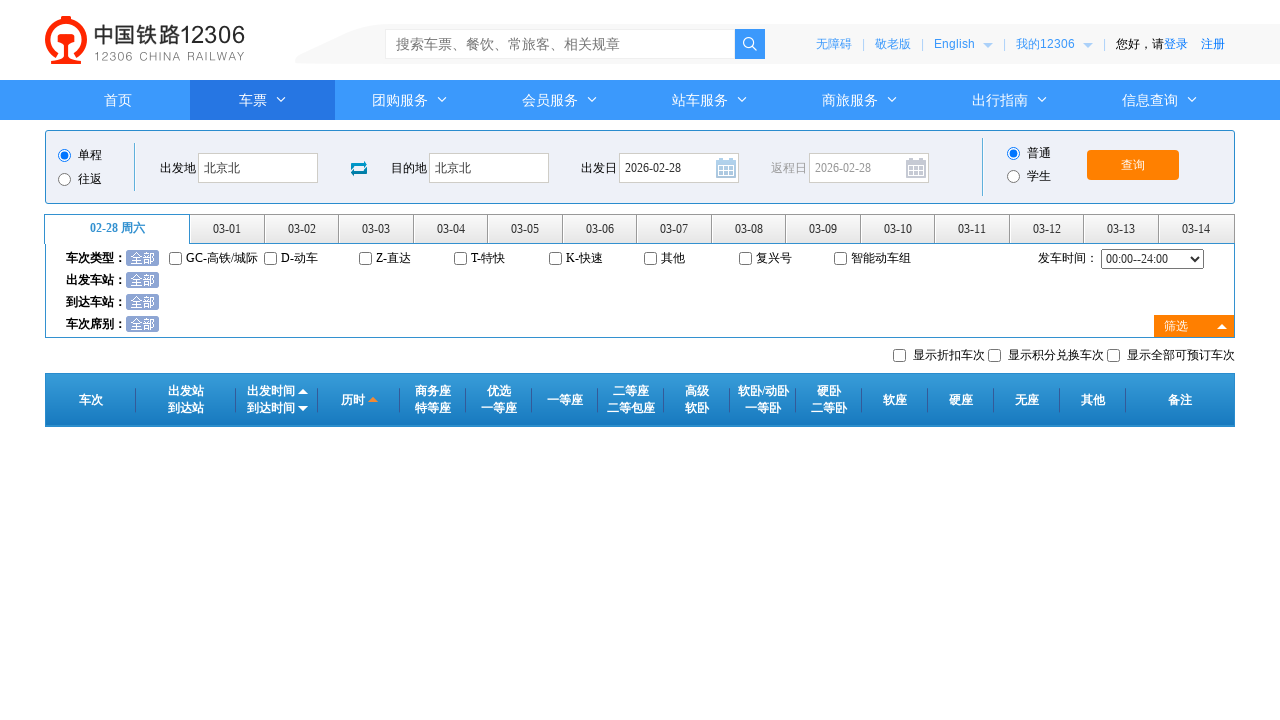

Removed readonly attribute from date field
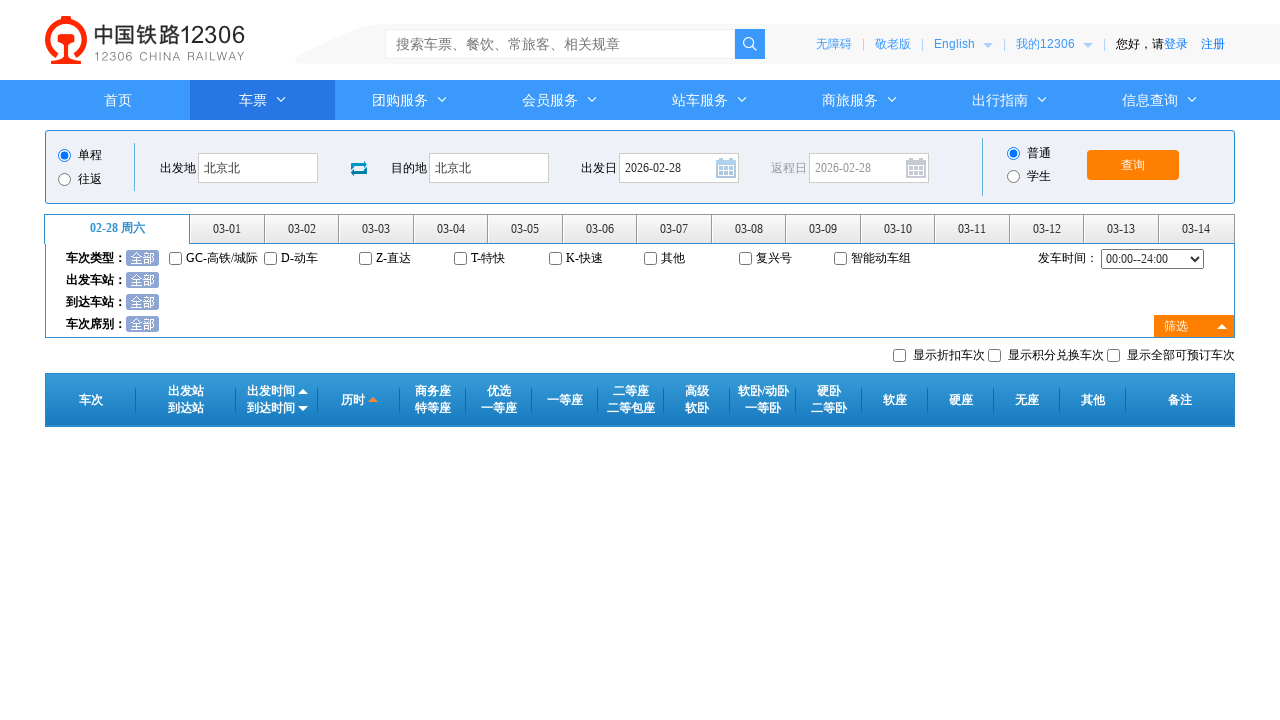

Filled travel date with '2025-03-15' on #train_date
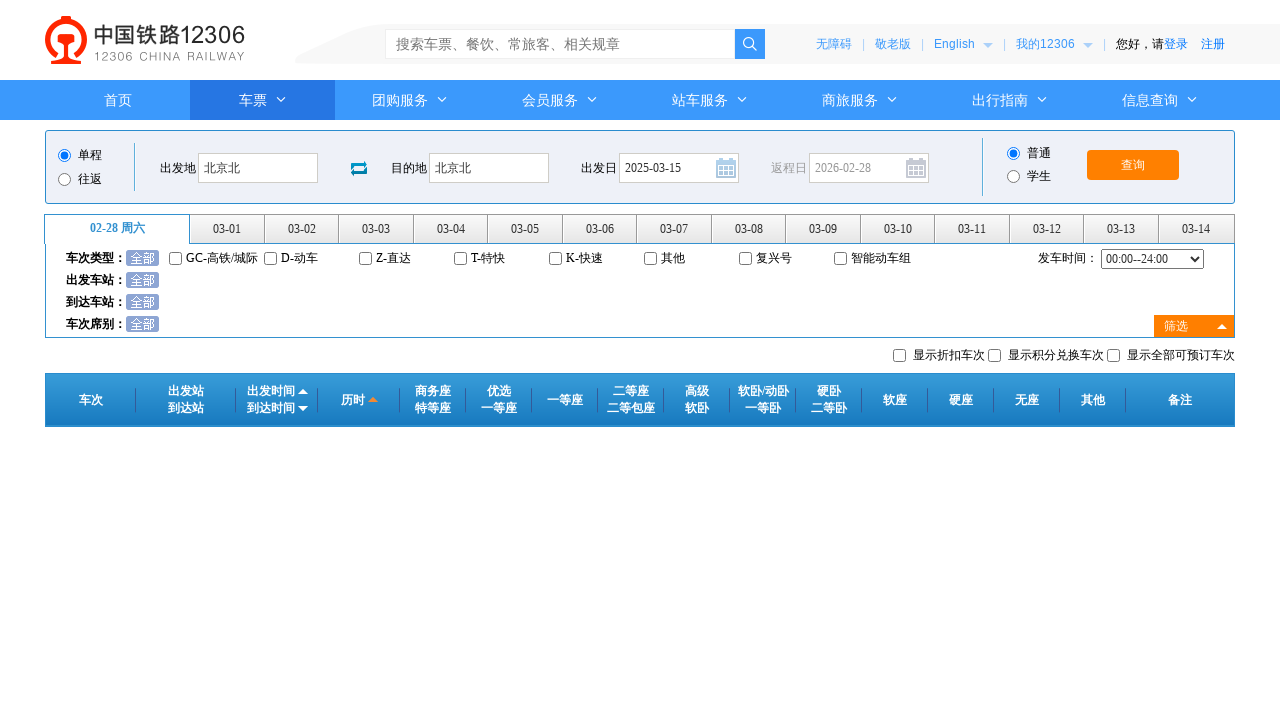

Clicked date field to confirm selection at (679, 168) on #train_date
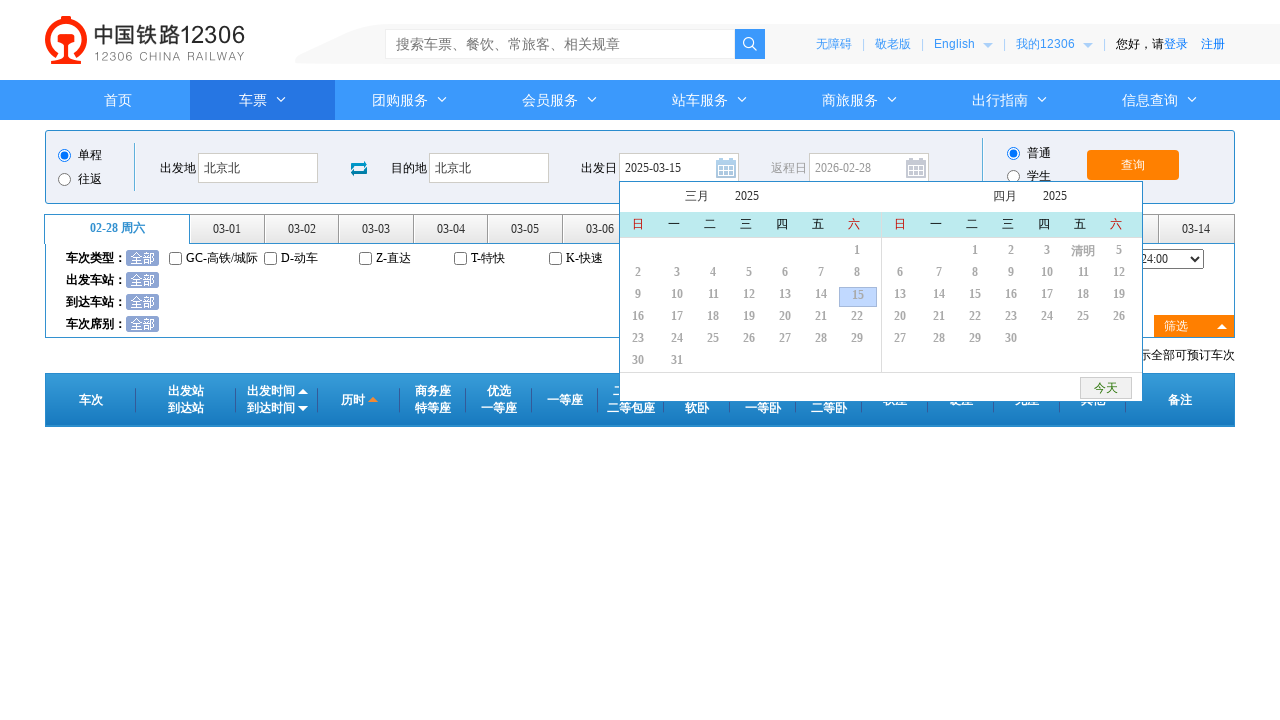

Clicked query button to search for available tickets at (1133, 165) on #query_ticket
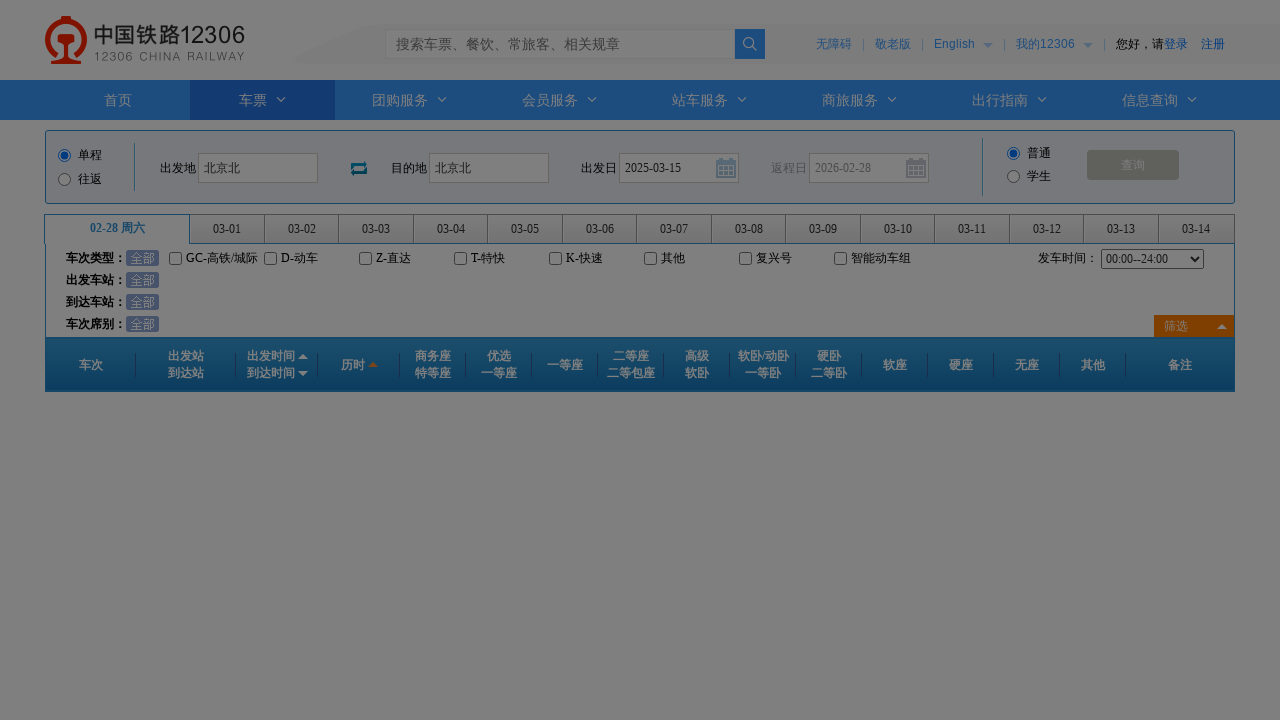

Waited for ticket search results to load
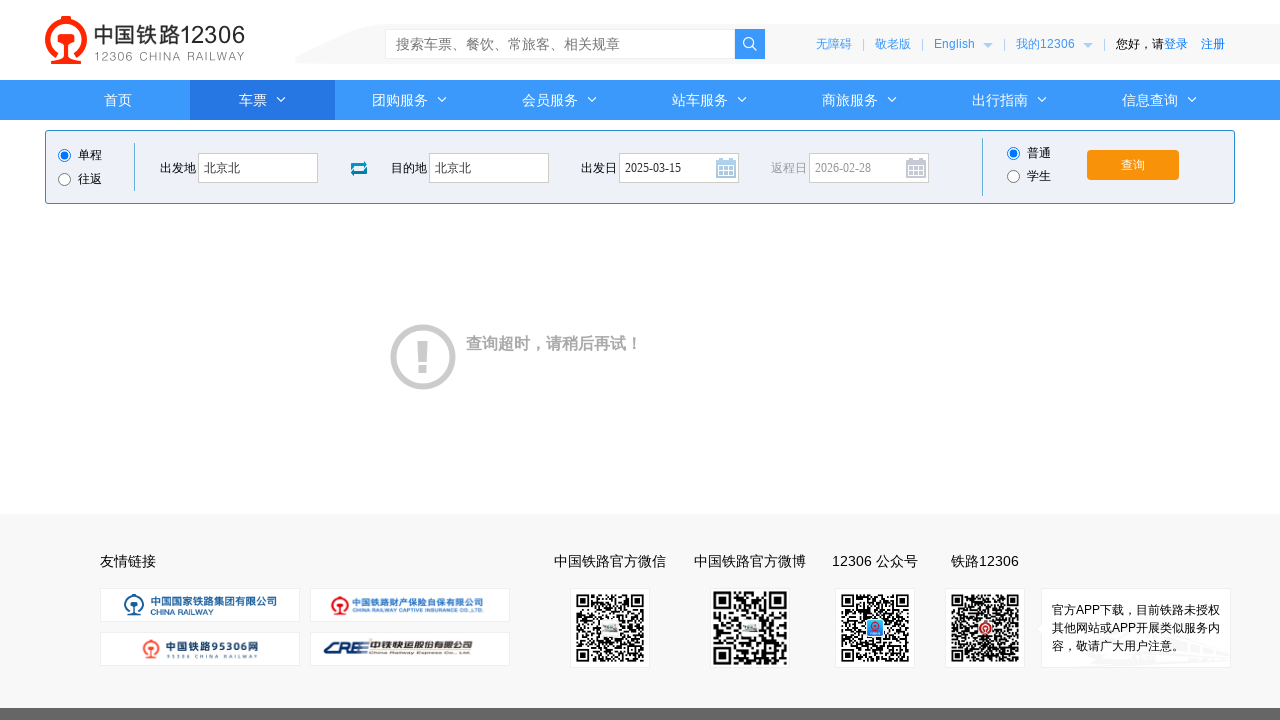

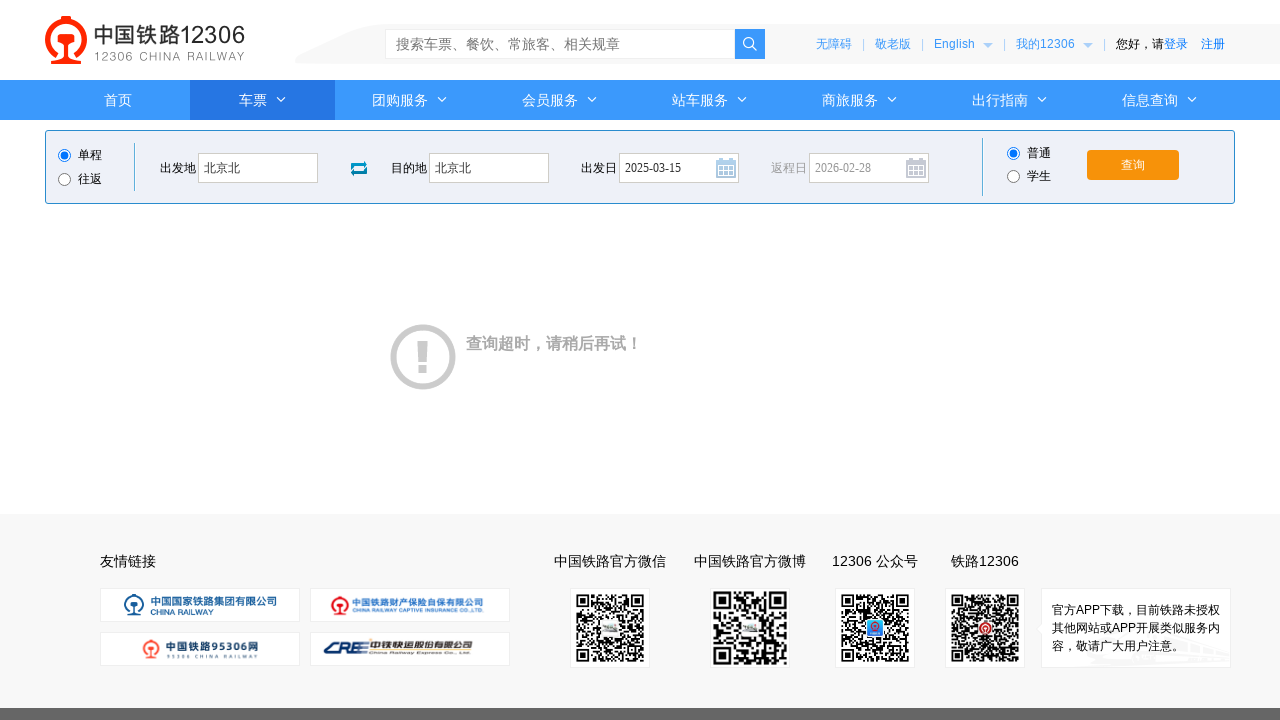